Tests keyboard actions by entering text in a text comparison tool, copying it with keyboard shortcuts, and pasting it into the second field

Starting URL: https://text-compare.com/

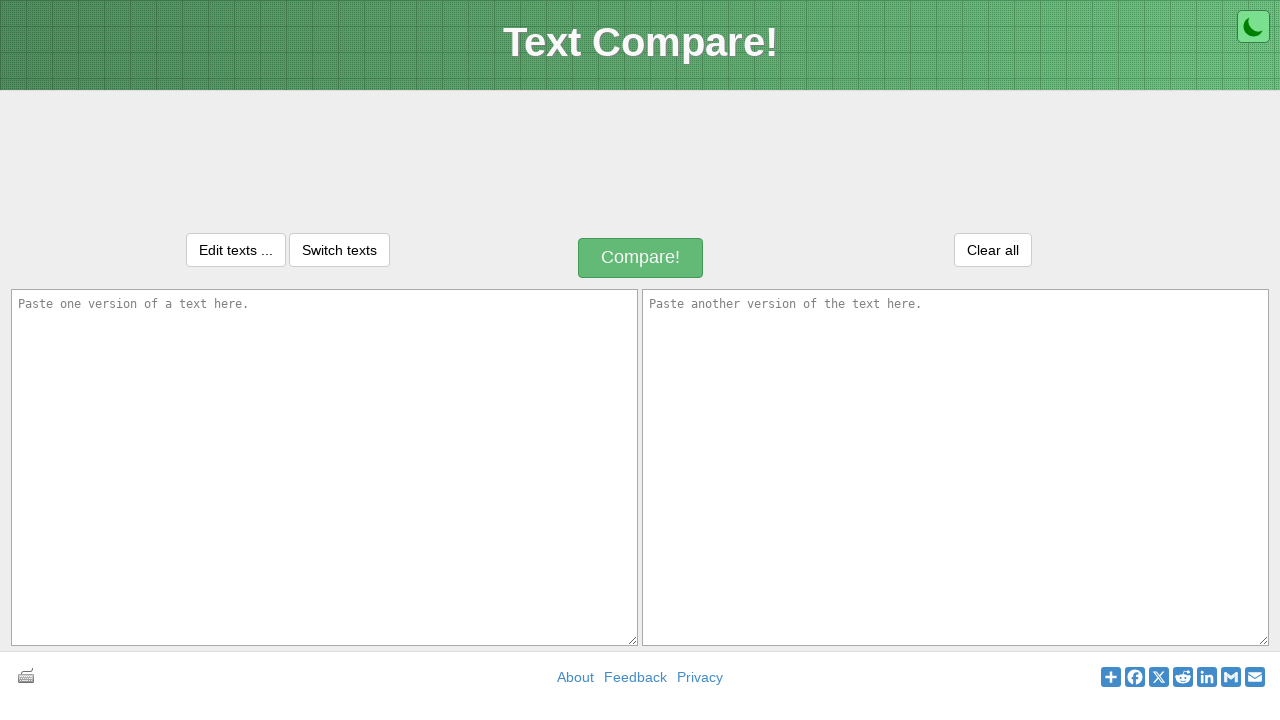

Filled first textarea with sample text on #inputText1
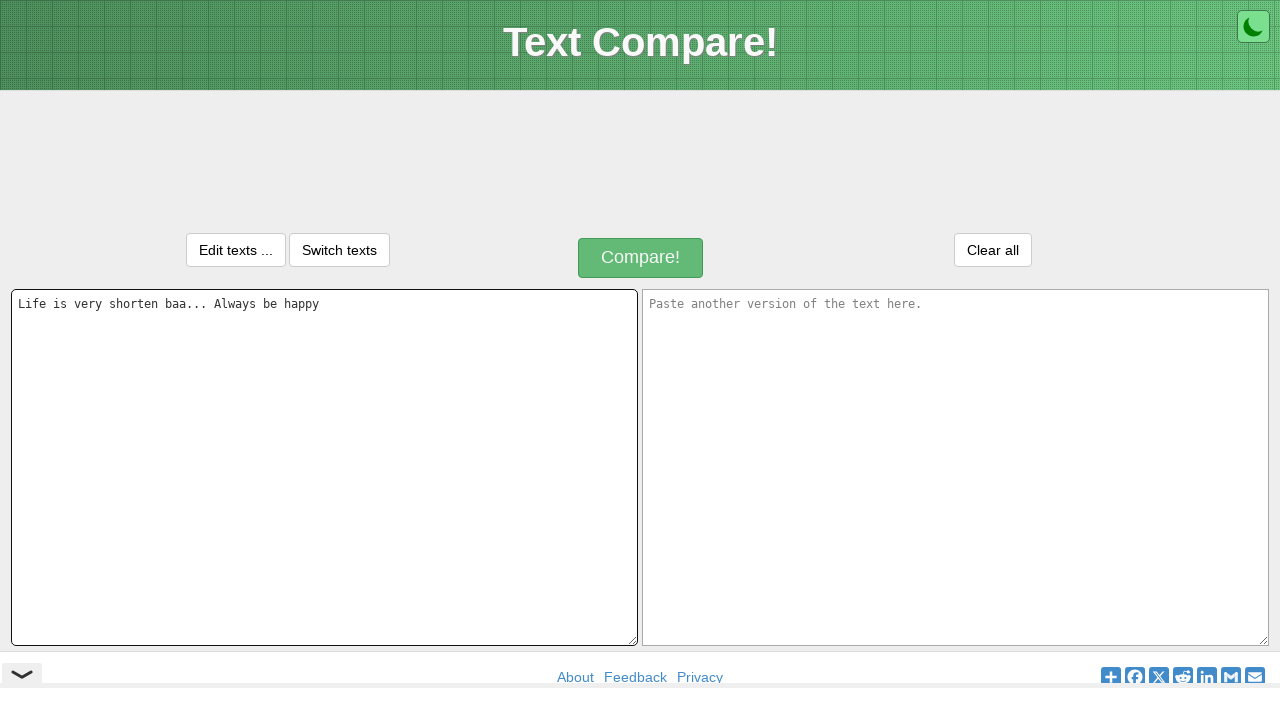

Clicked on first textarea to focus it at (324, 467) on #inputText1
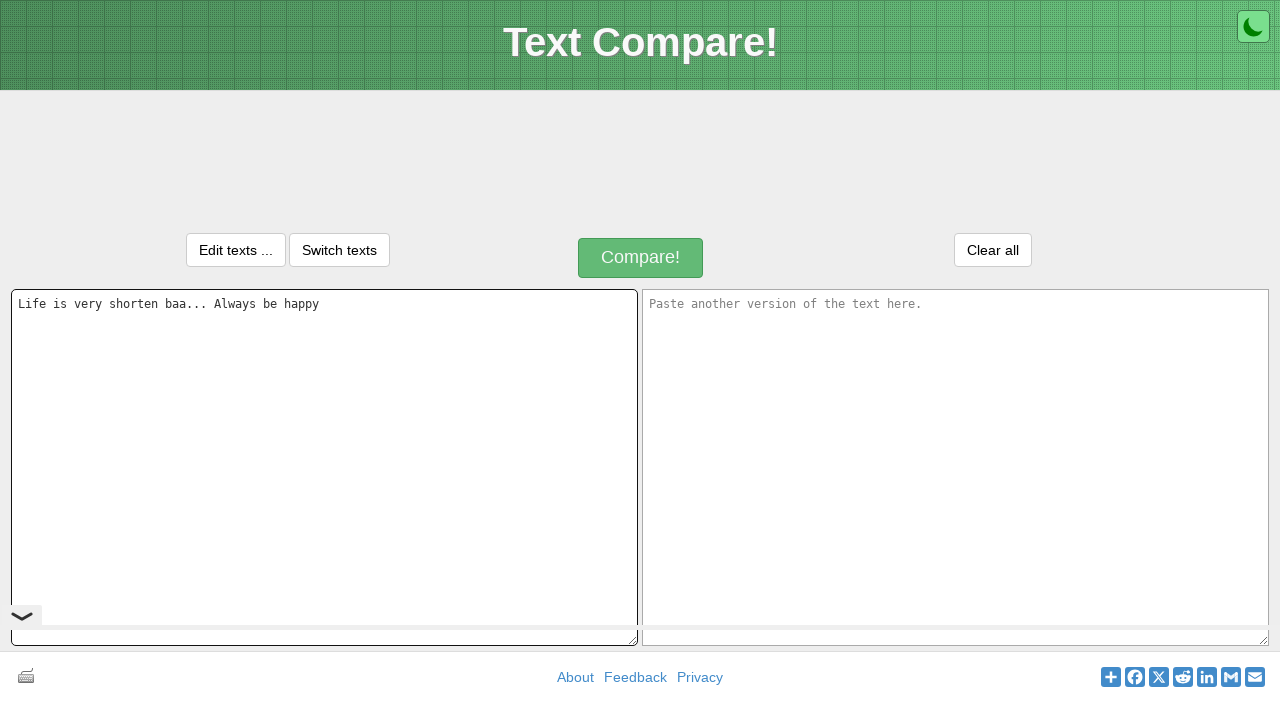

Selected all text in first textarea using Ctrl+A
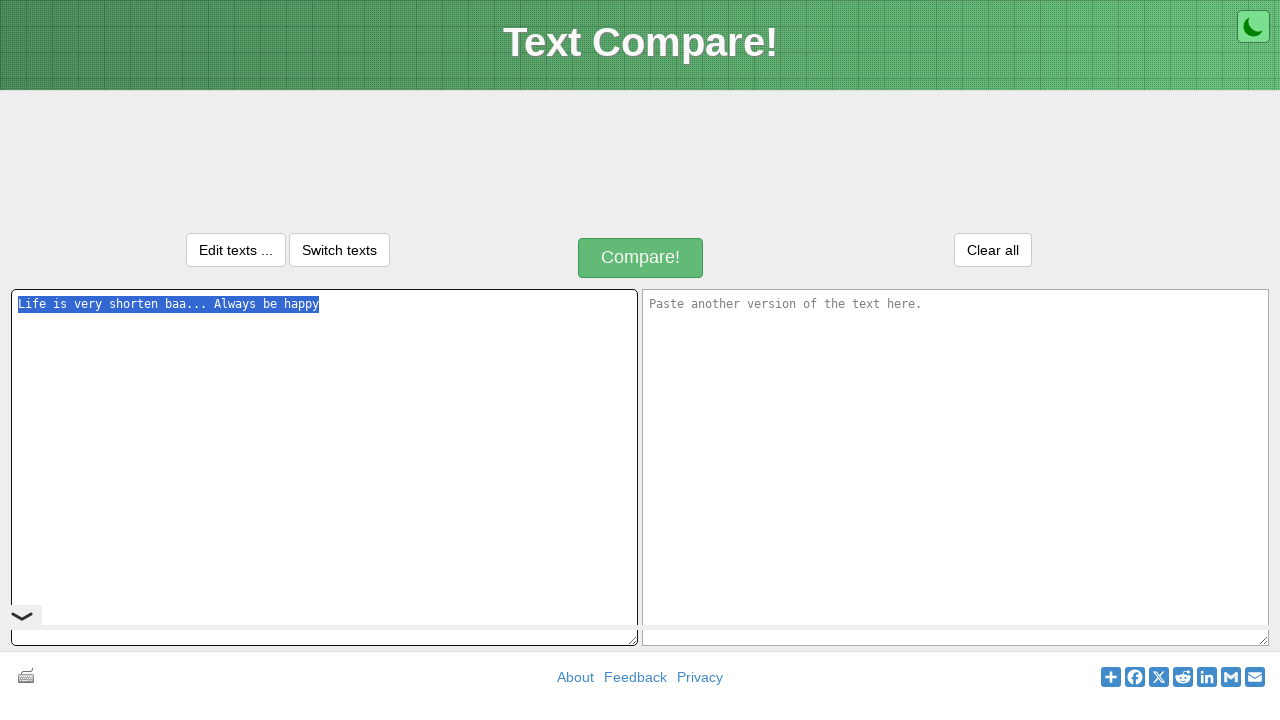

Copied selected text to clipboard using Ctrl+C
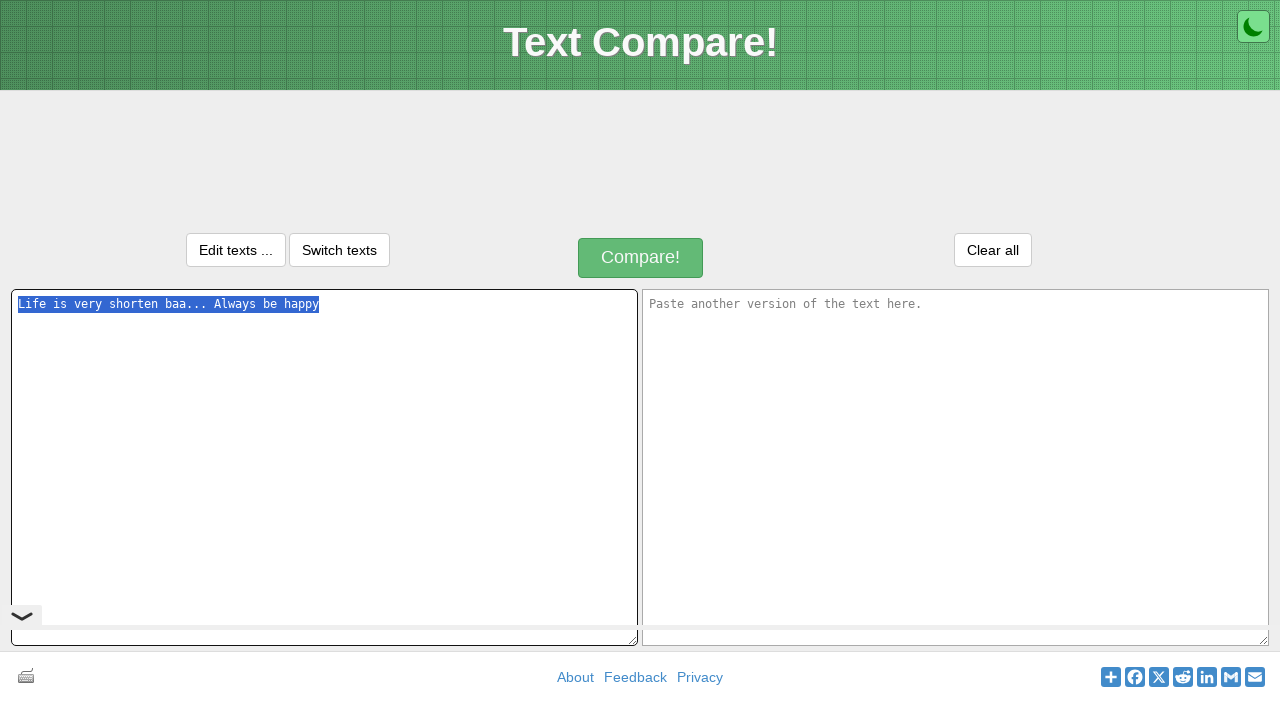

Moved focus to second textarea using Tab key
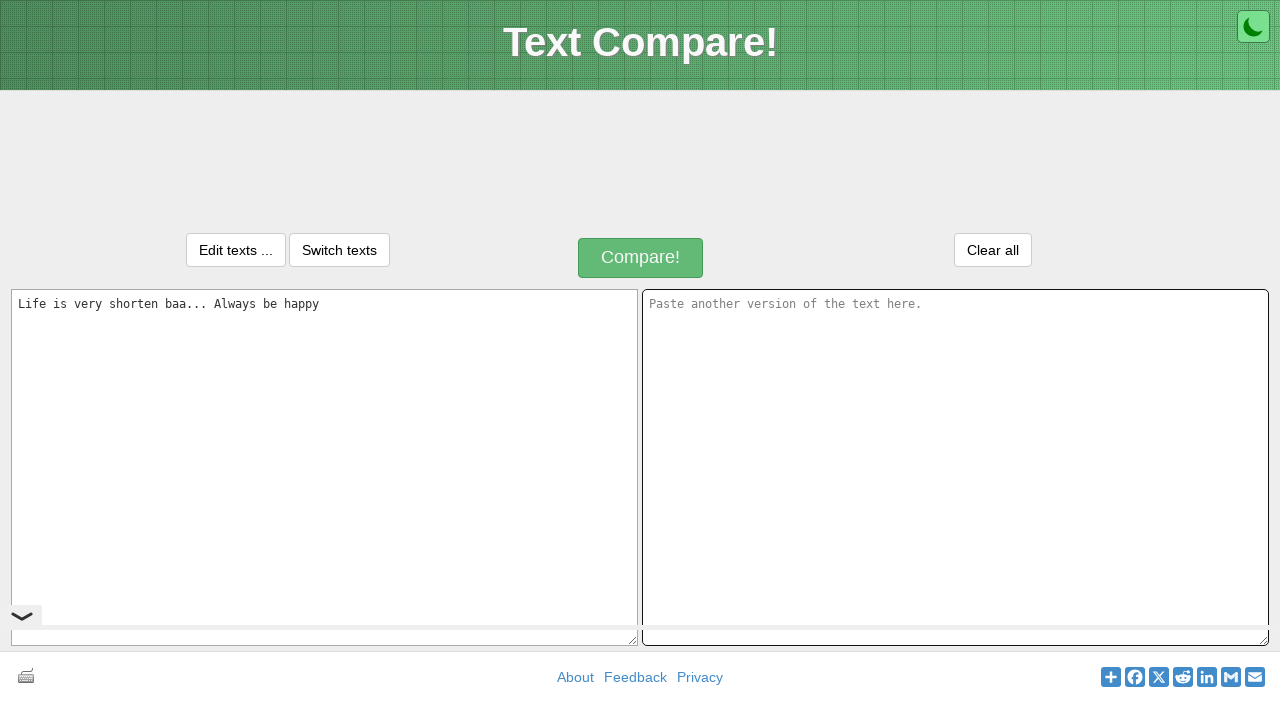

Pasted text into second textarea using Ctrl+V
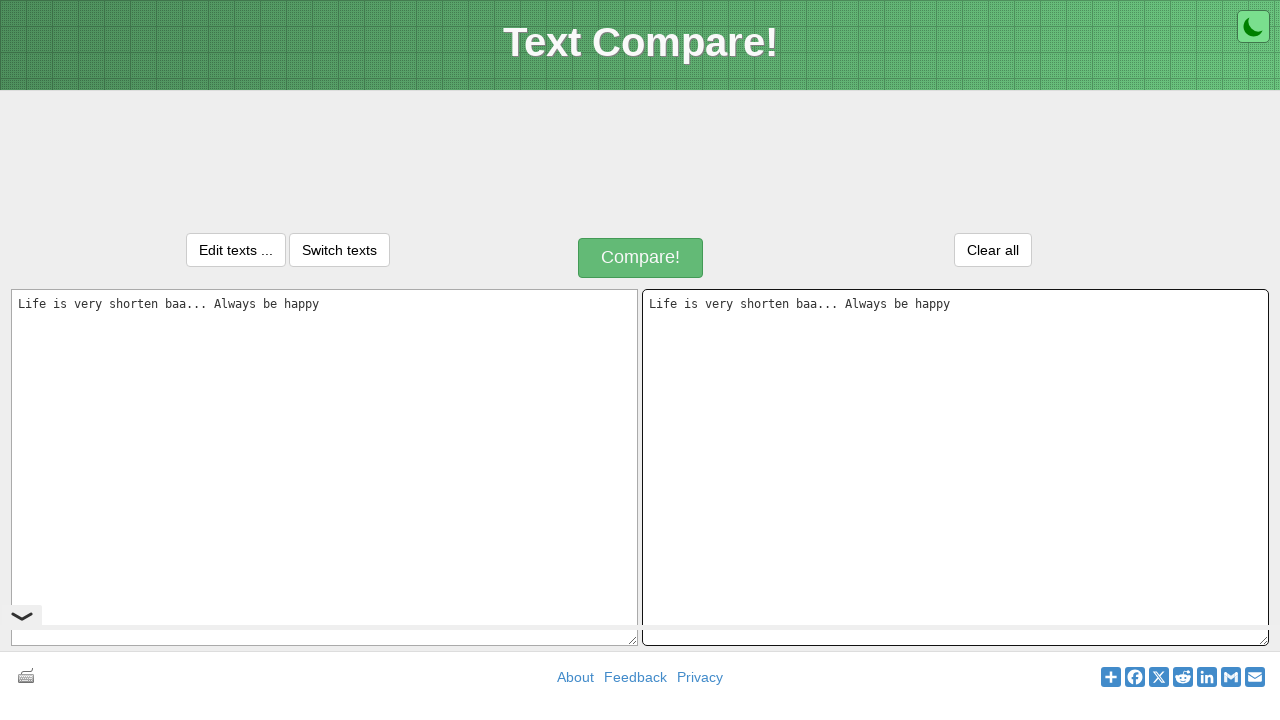

Retrieved text value from first textarea
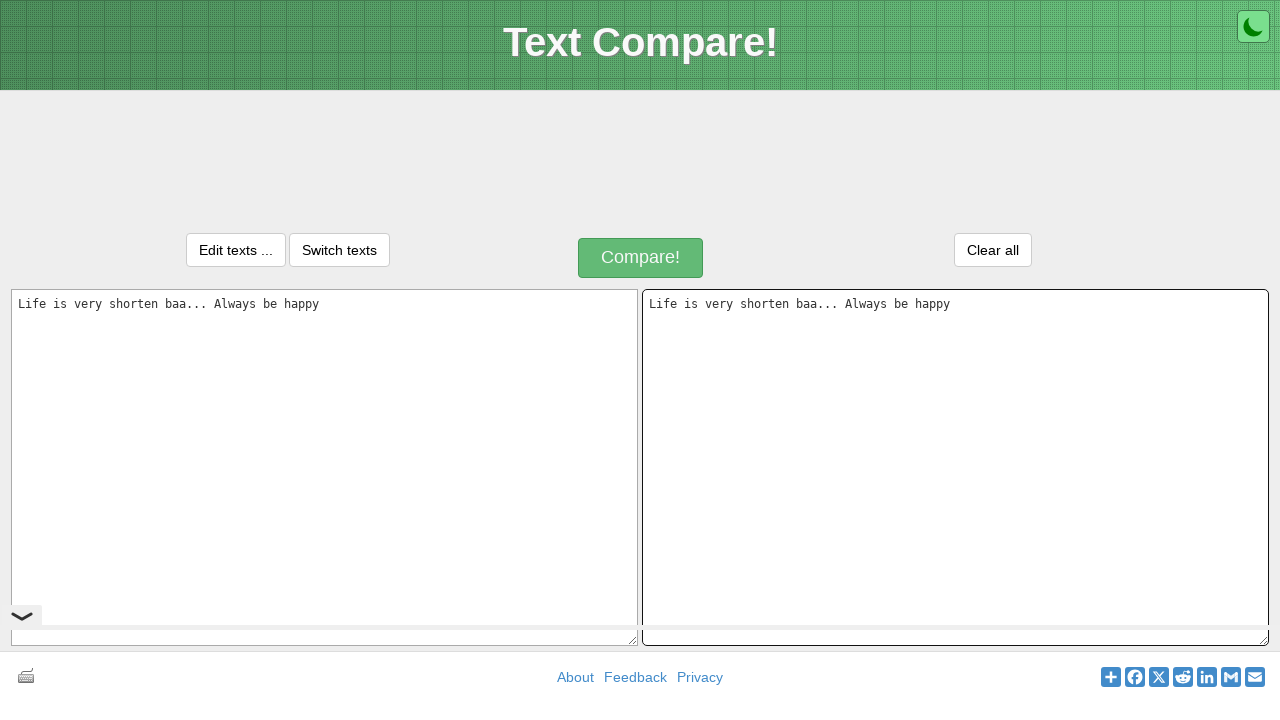

Retrieved text value from second textarea
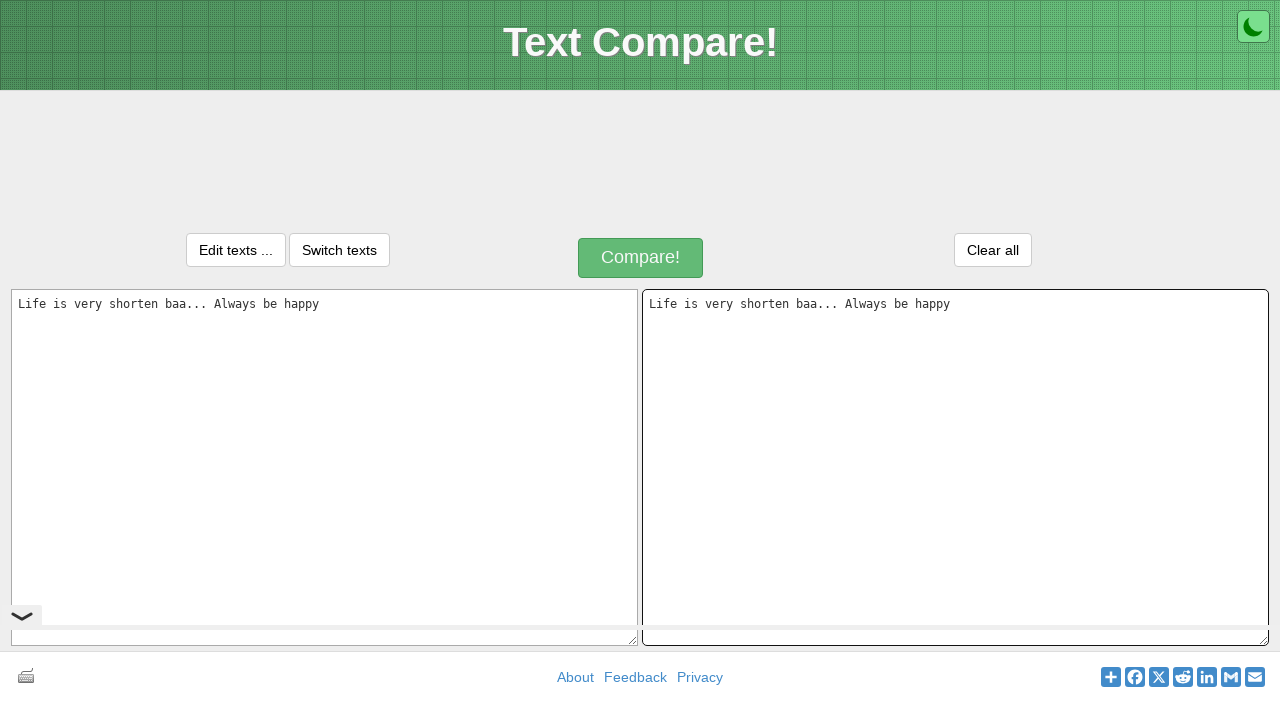

Verified that text in both textareas matches
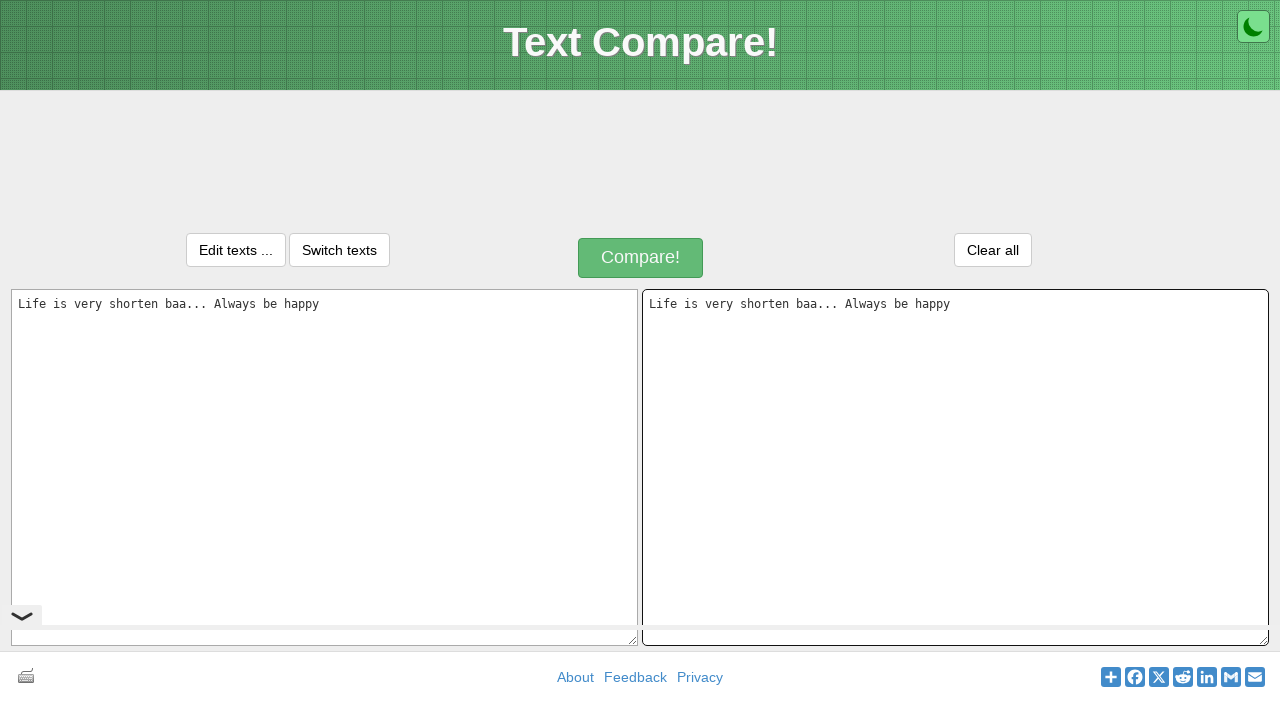

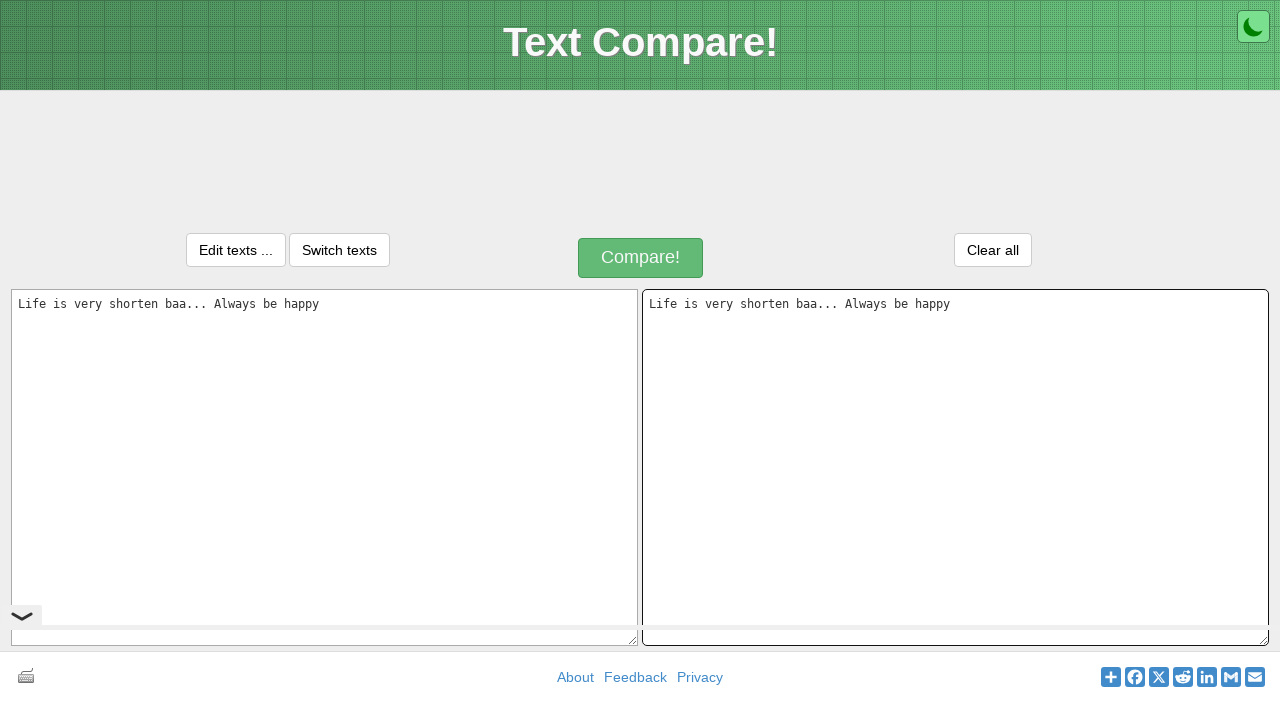